Tests the mortgage calculator by clearing the home value field and entering a new value of 950000

Starting URL: https://www.mortgagecalculator.org/

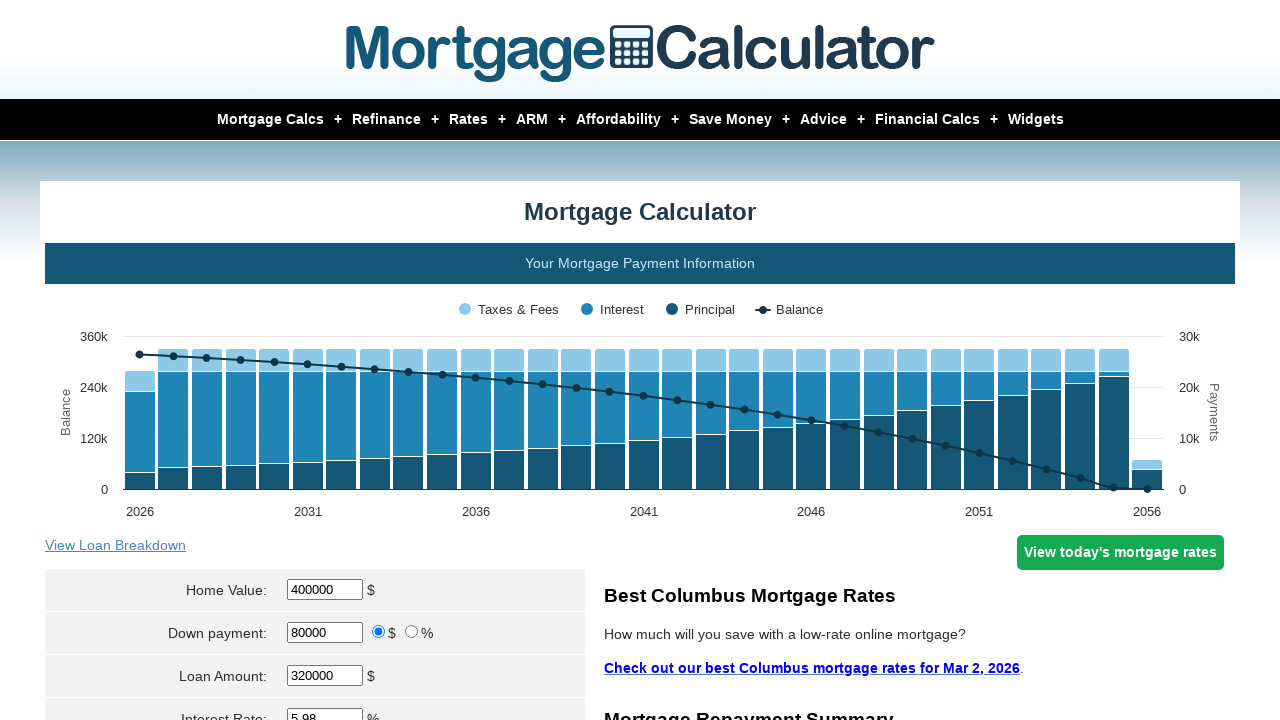

Cleared the home value field on //*[@id='homeval']
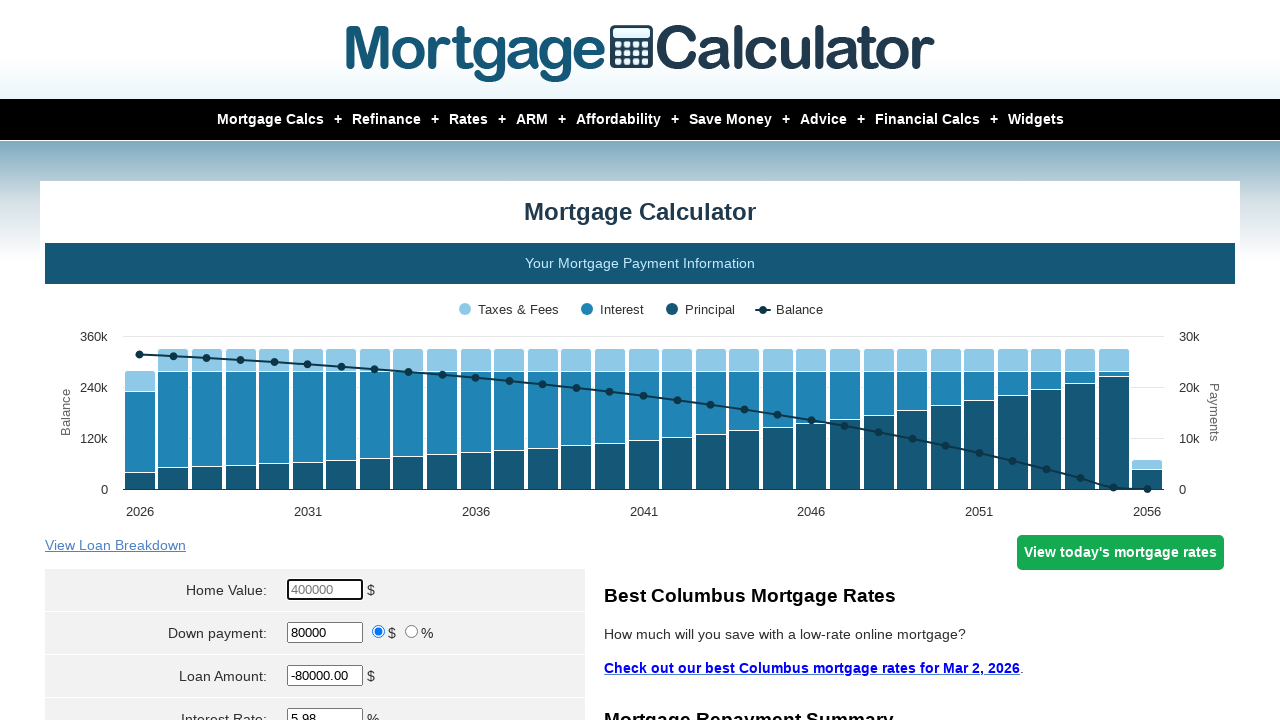

Entered new home value of 950000 on //*[@id='homeval']
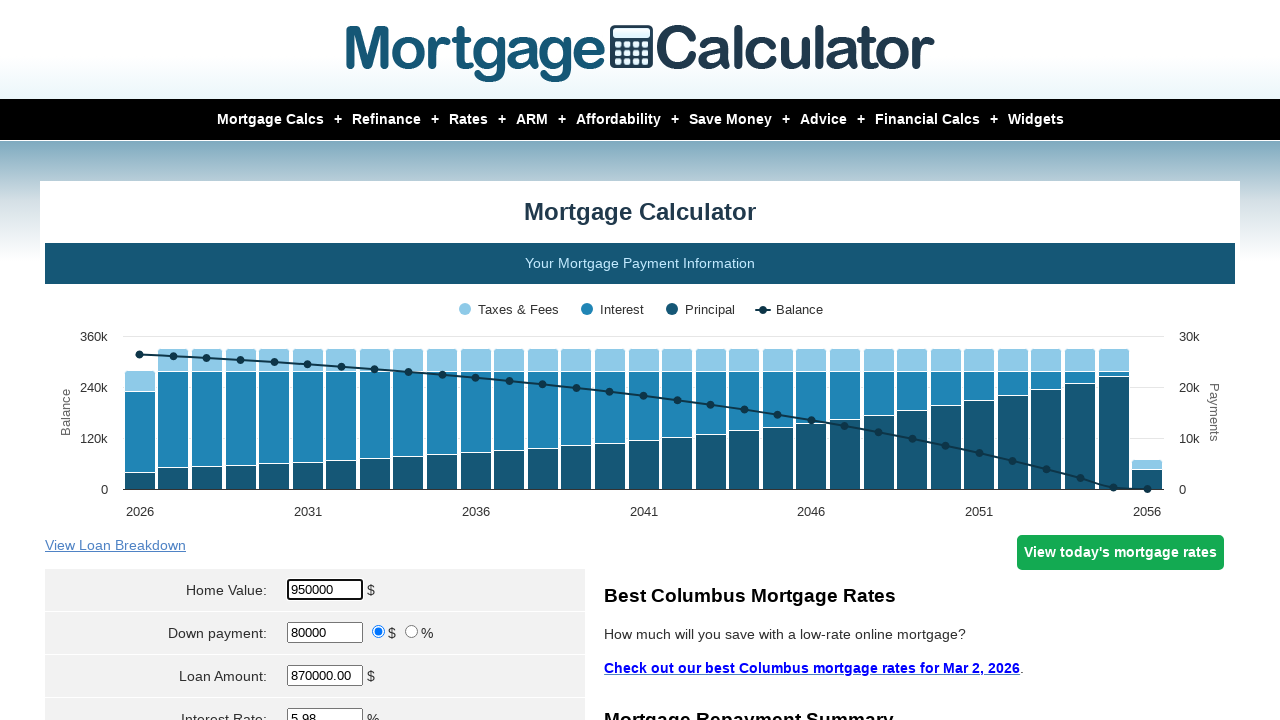

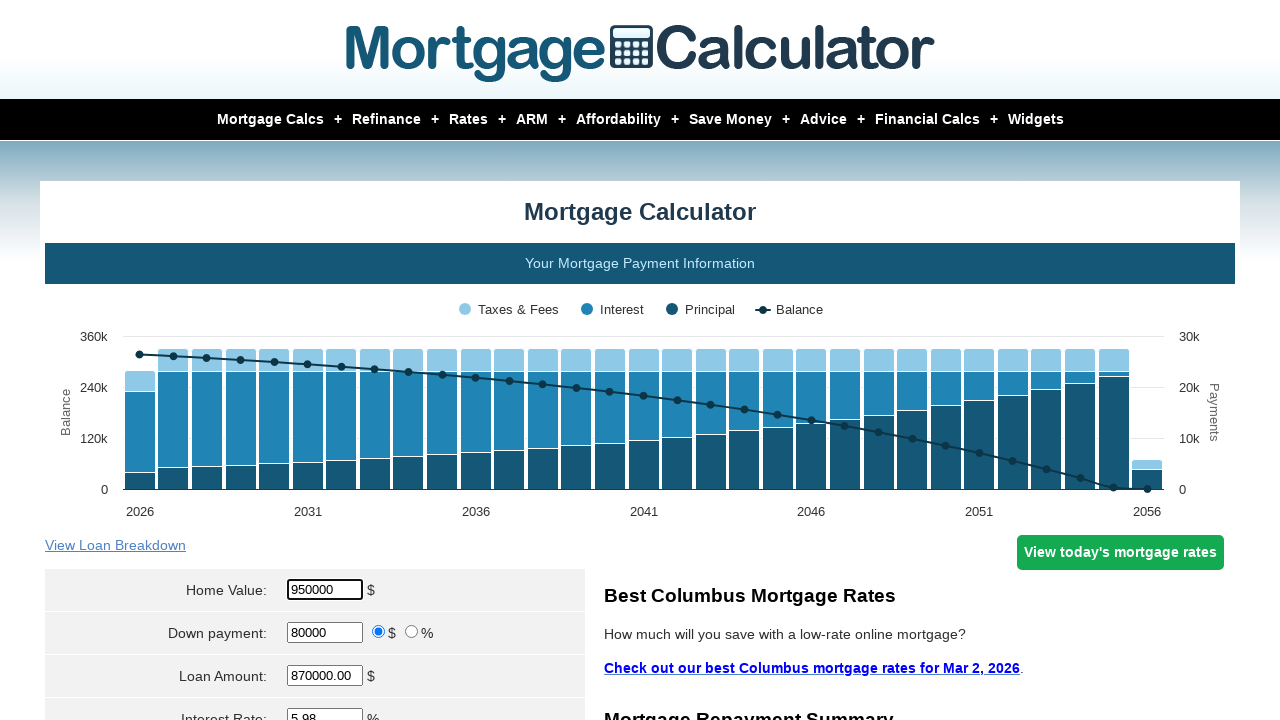